Tests form interaction using JavaScript executor to scroll to a checkbox, click it, display an alert, and dismiss the alert

Starting URL: https://testotomasyonu.com/form

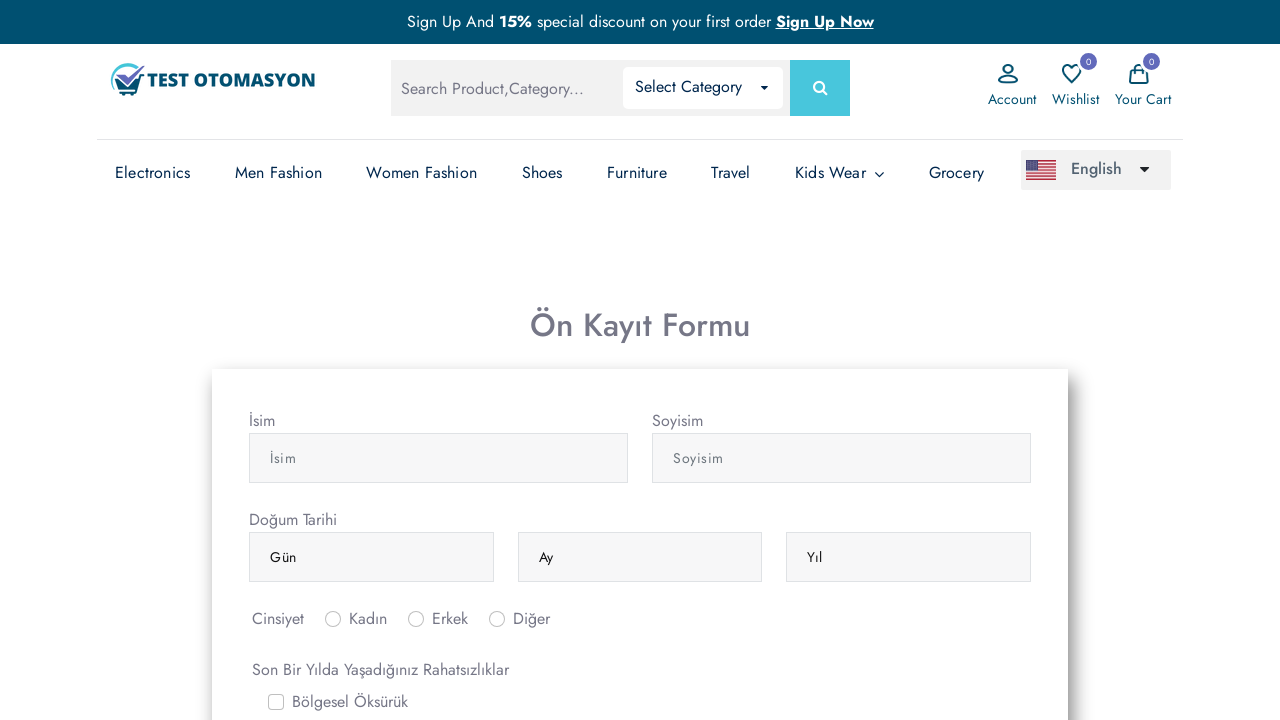

Scrolled to hearing loss checkbox element
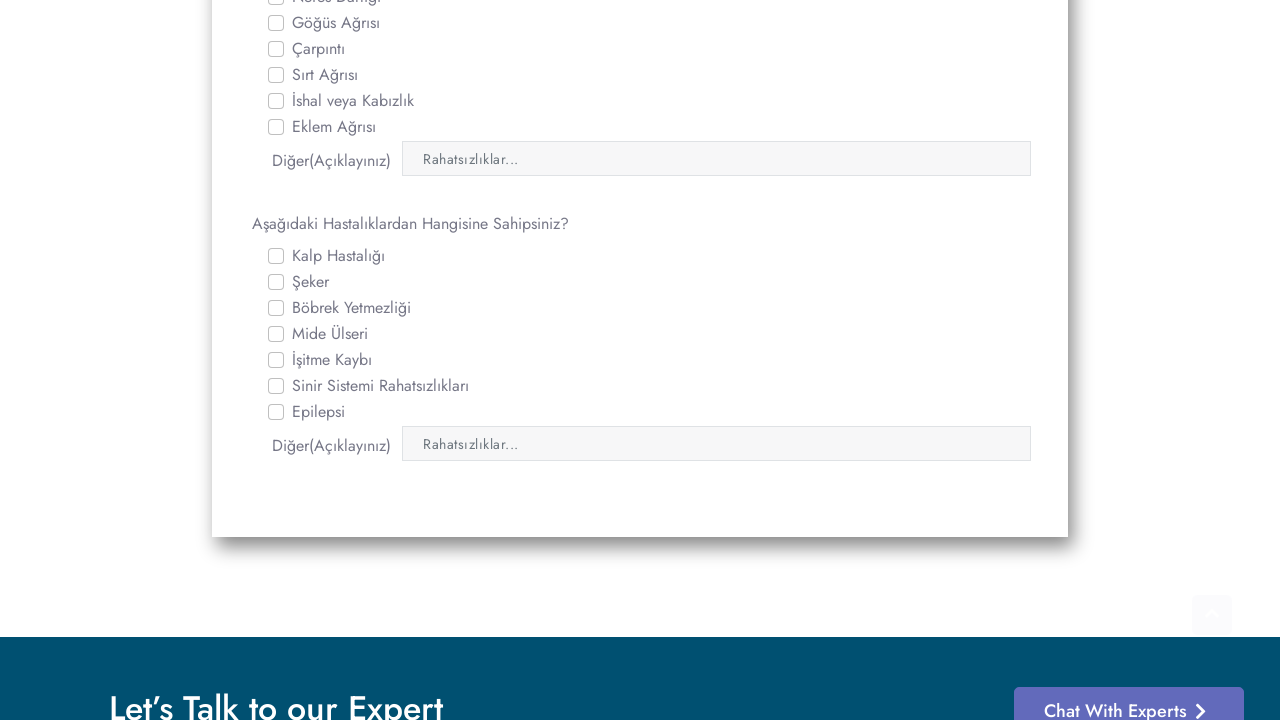

Clicked hearing loss checkbox using JavaScript executor
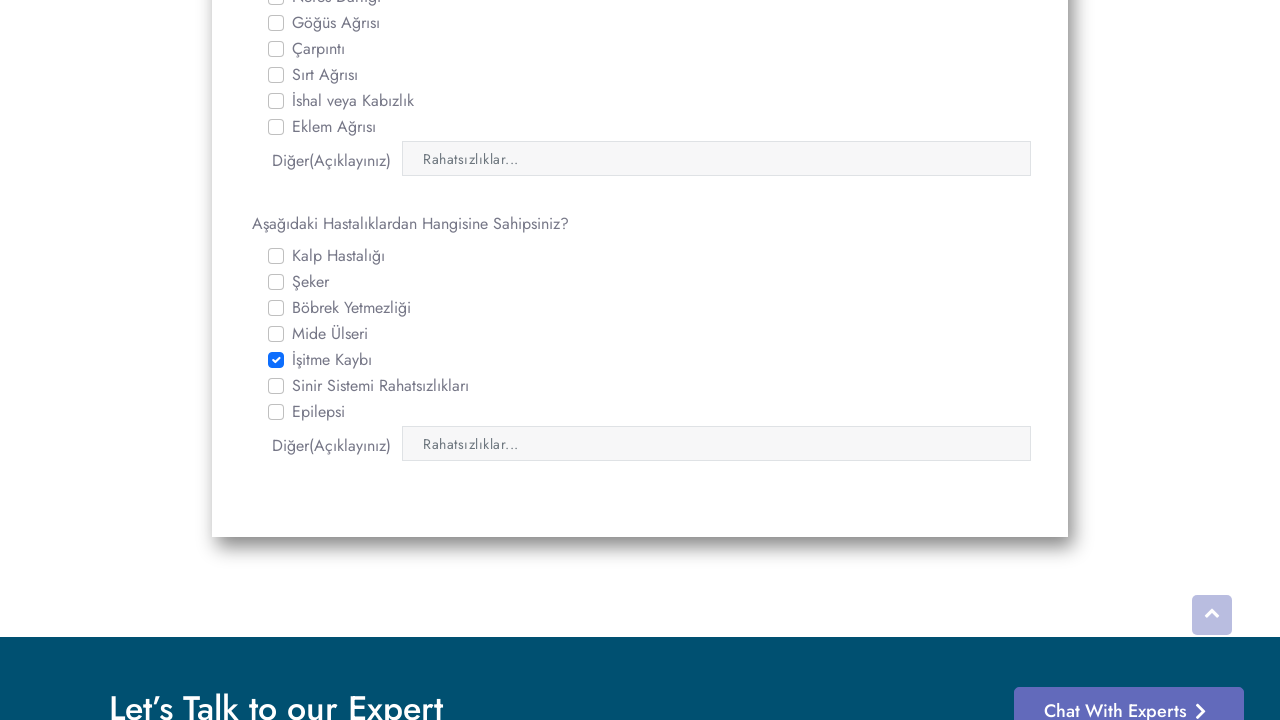

Displayed alert dialog with message 'Yasasin JUnit bitti'
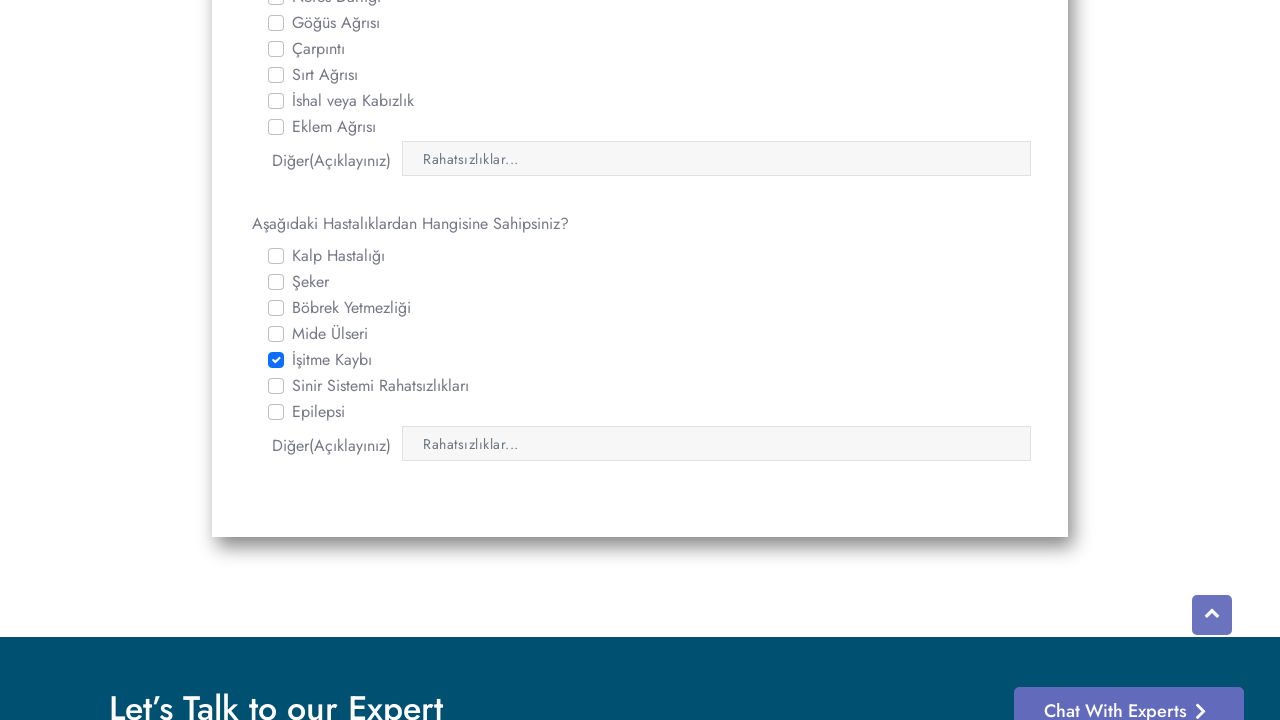

Dismissed alert dialog
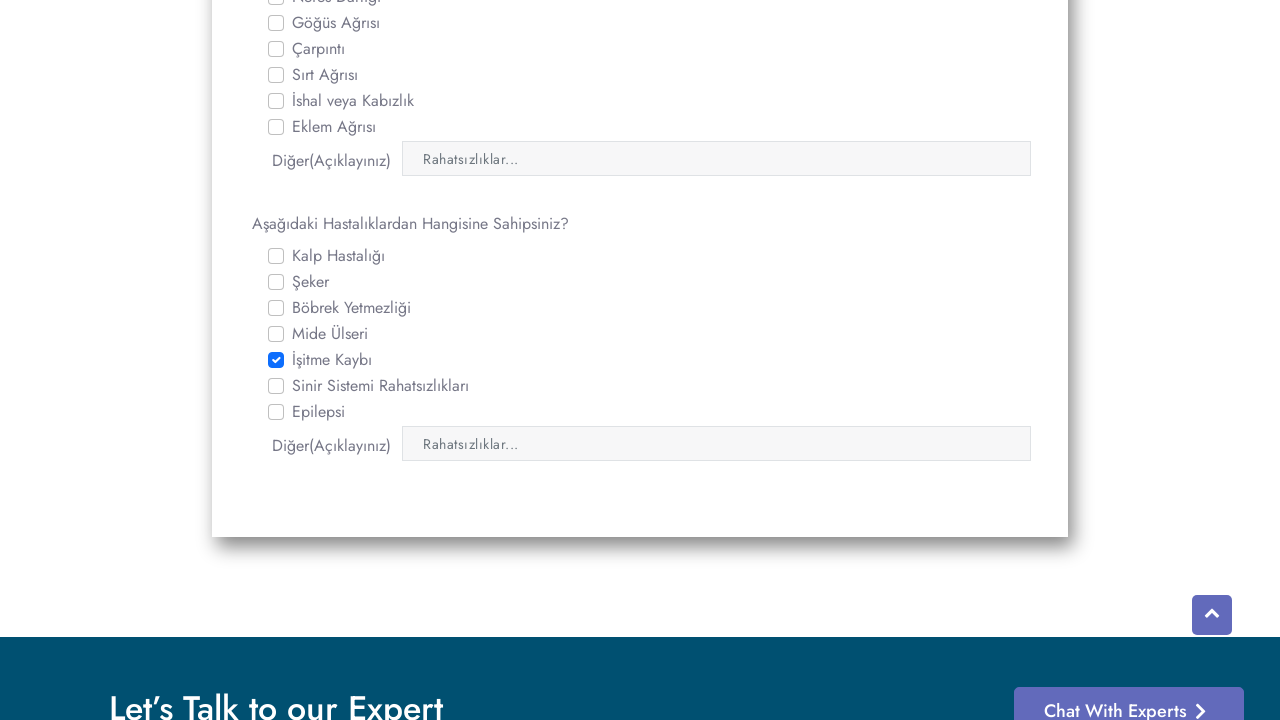

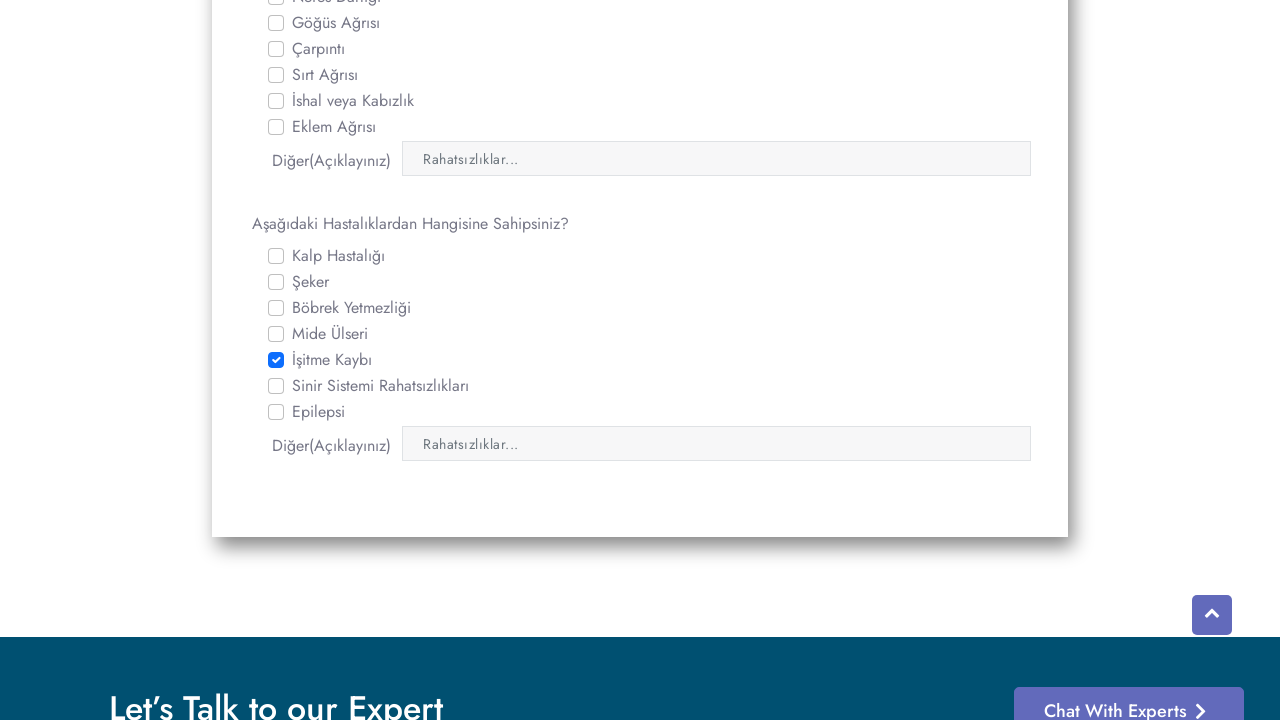